Tests file upload functionality on demoqa.com by uploading a file using the file input element

Starting URL: https://demoqa.com/upload-download

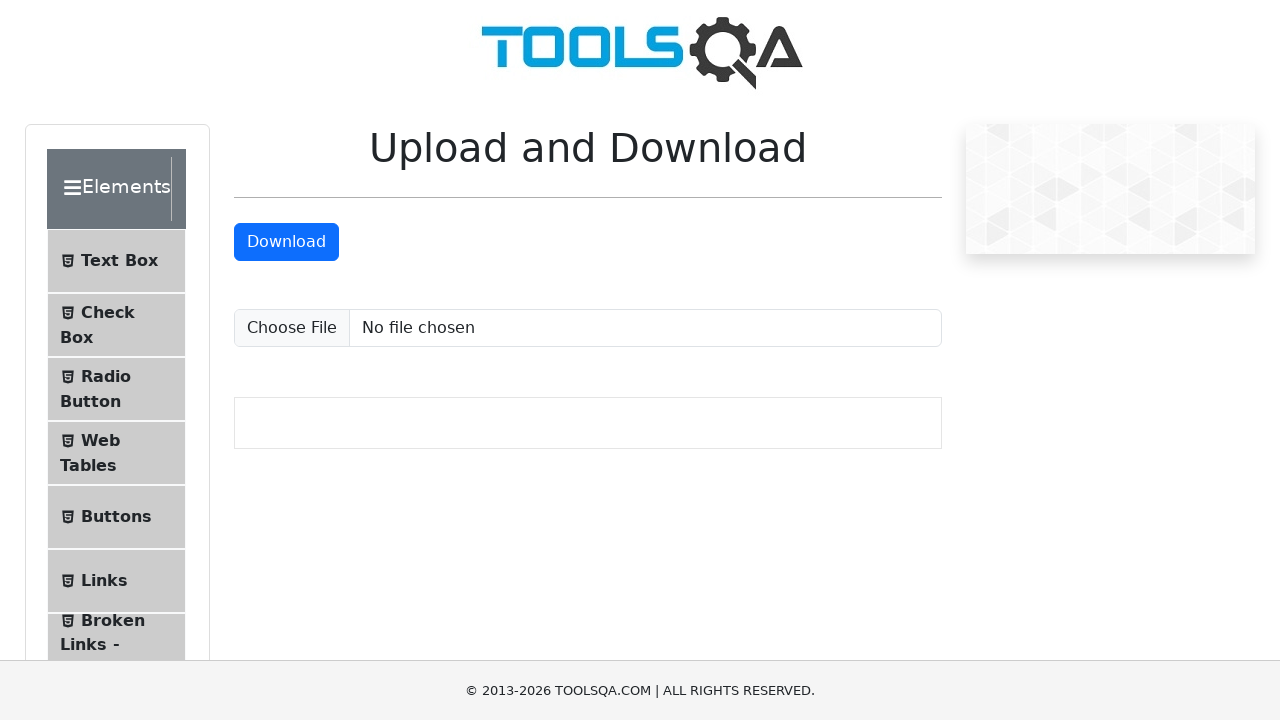

Upload file input element became visible
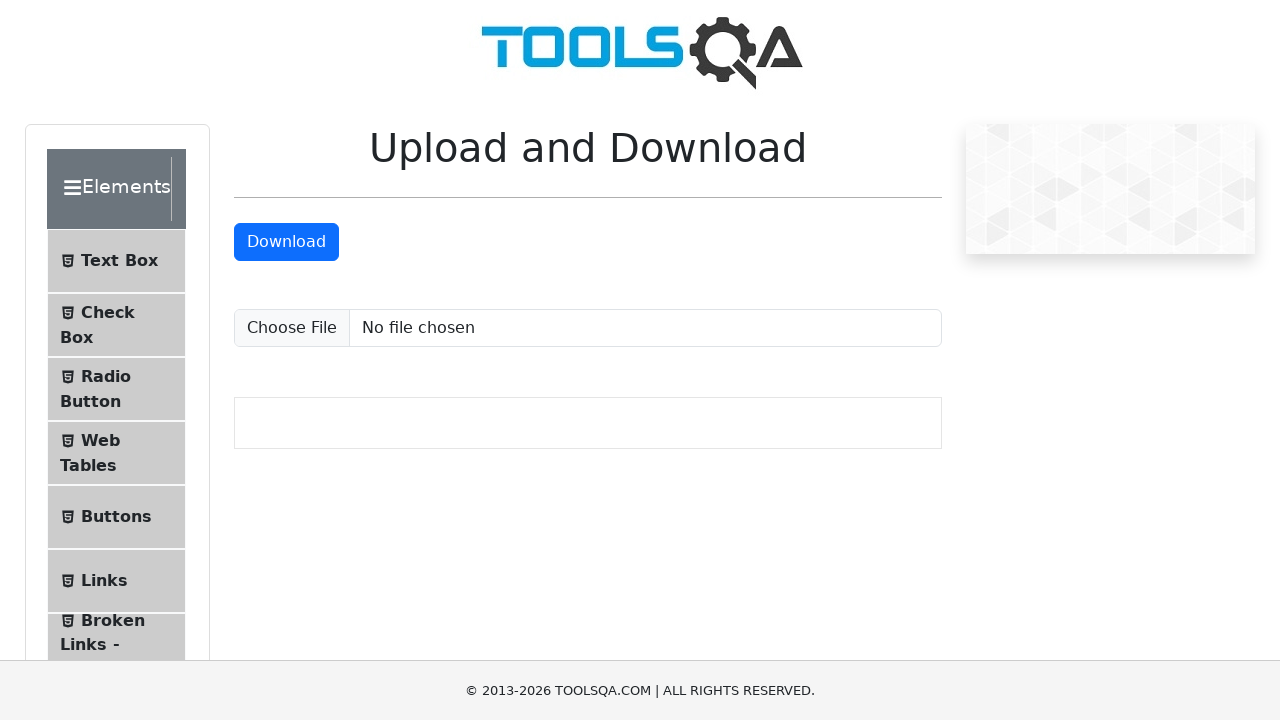

Uploaded test file using set_input_files method
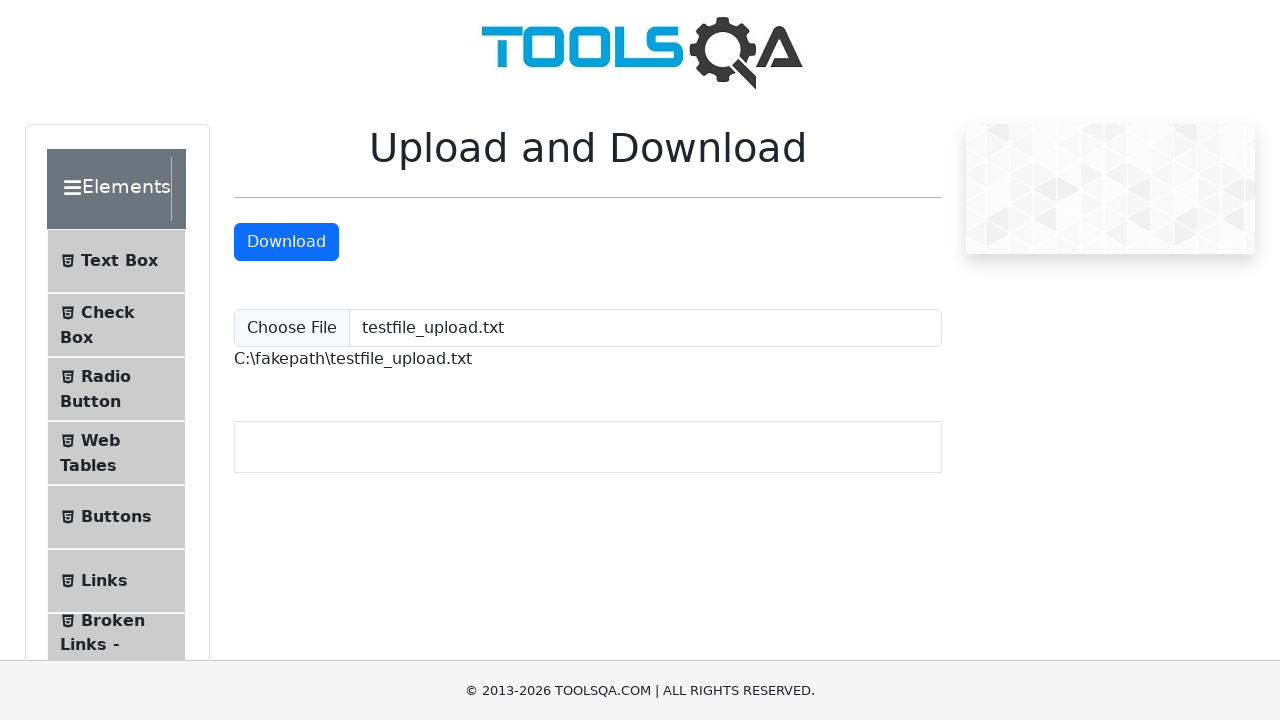

Uploaded file path displayed on page
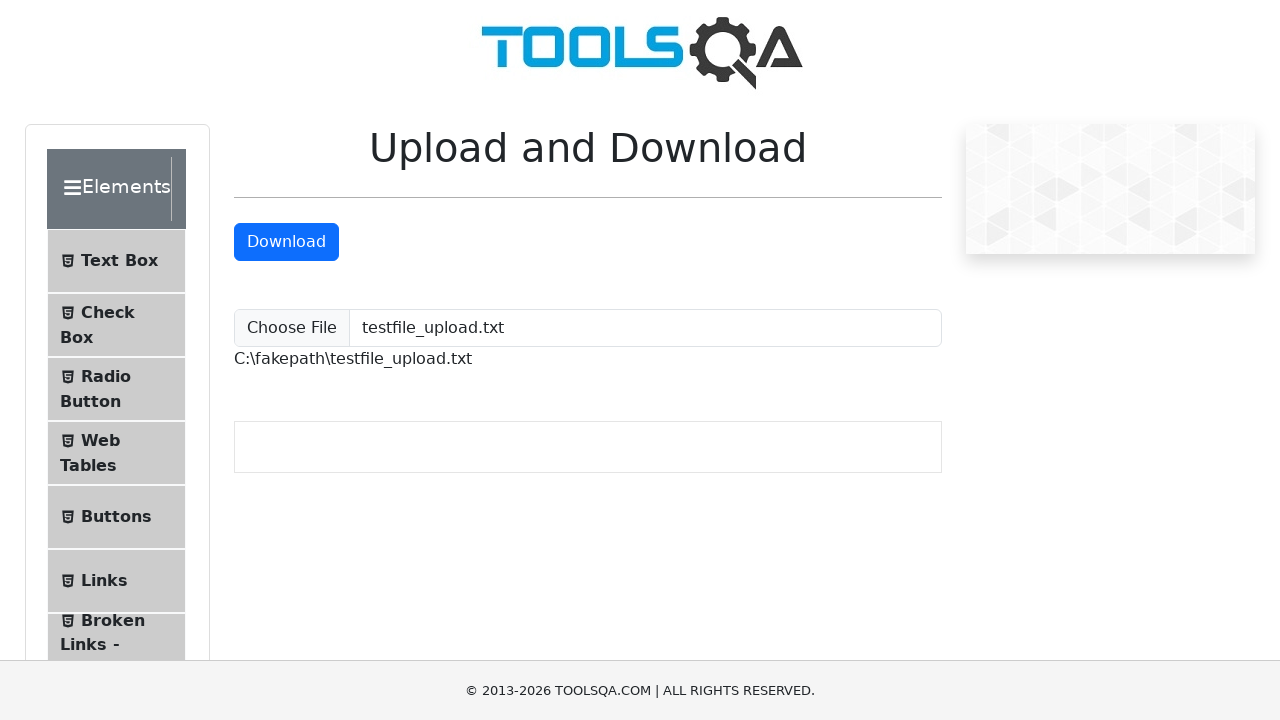

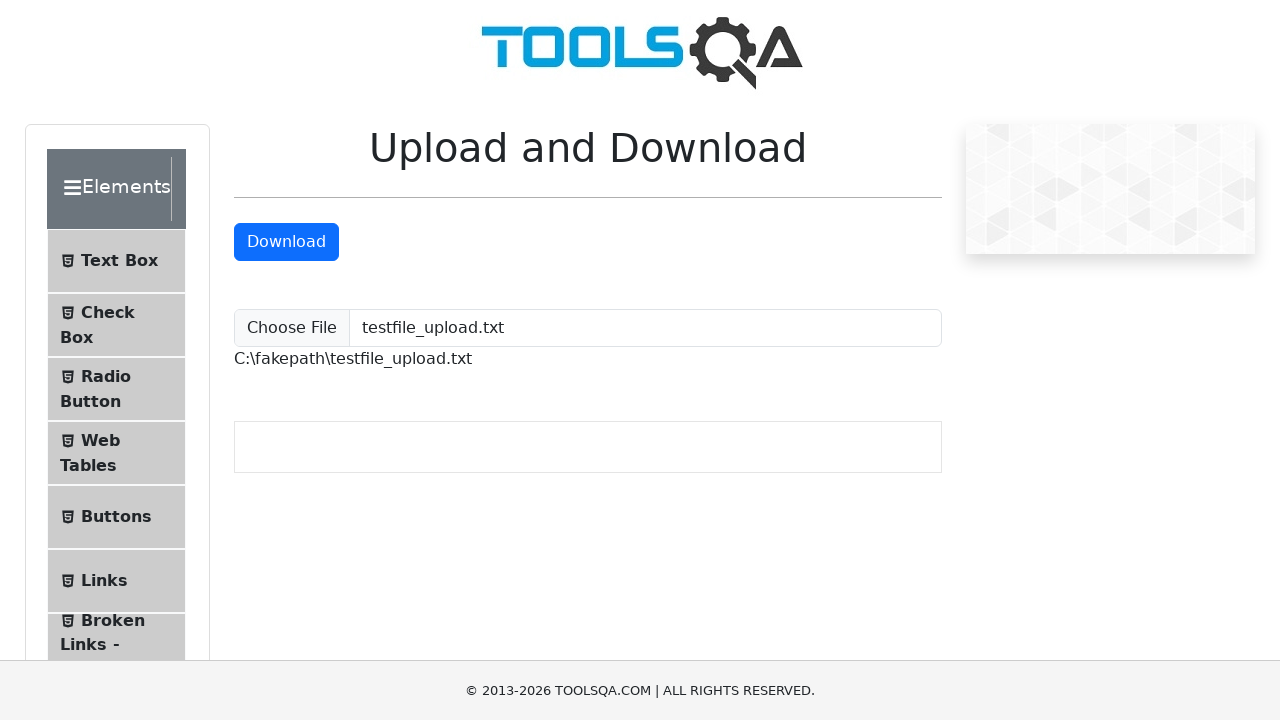